Navigates to Playwright documentation site, clicks the "Get started" link, and verifies the URL changes to the intro page

Starting URL: https://playwright.dev/

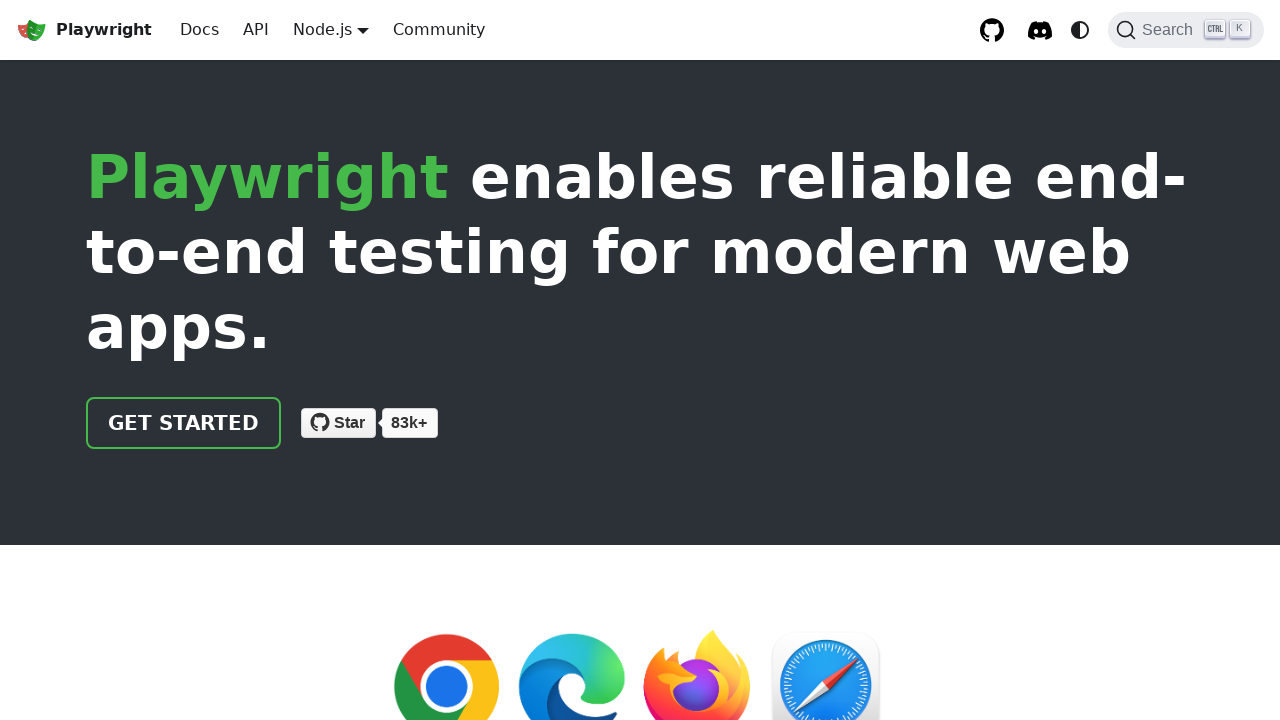

Clicked the 'Get started' link at (184, 423) on internal:role=link[name="Get started"i]
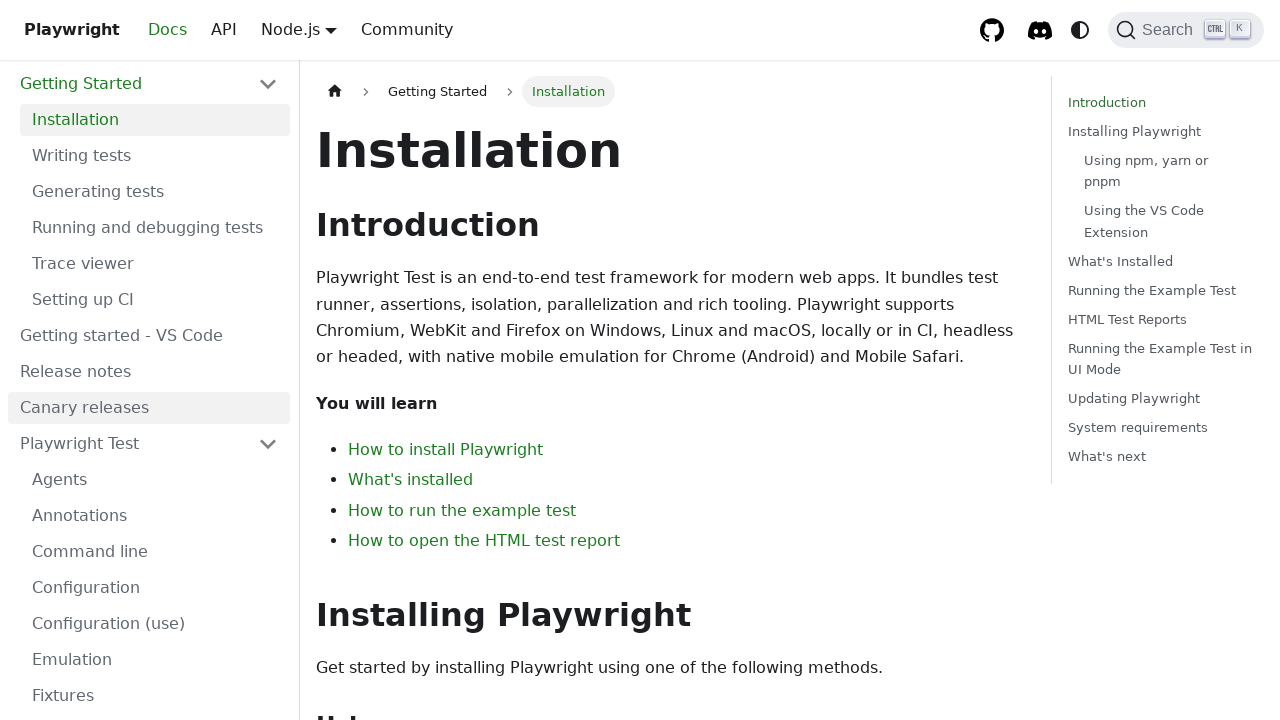

Navigated to intro page and URL verified to contain '/intro'
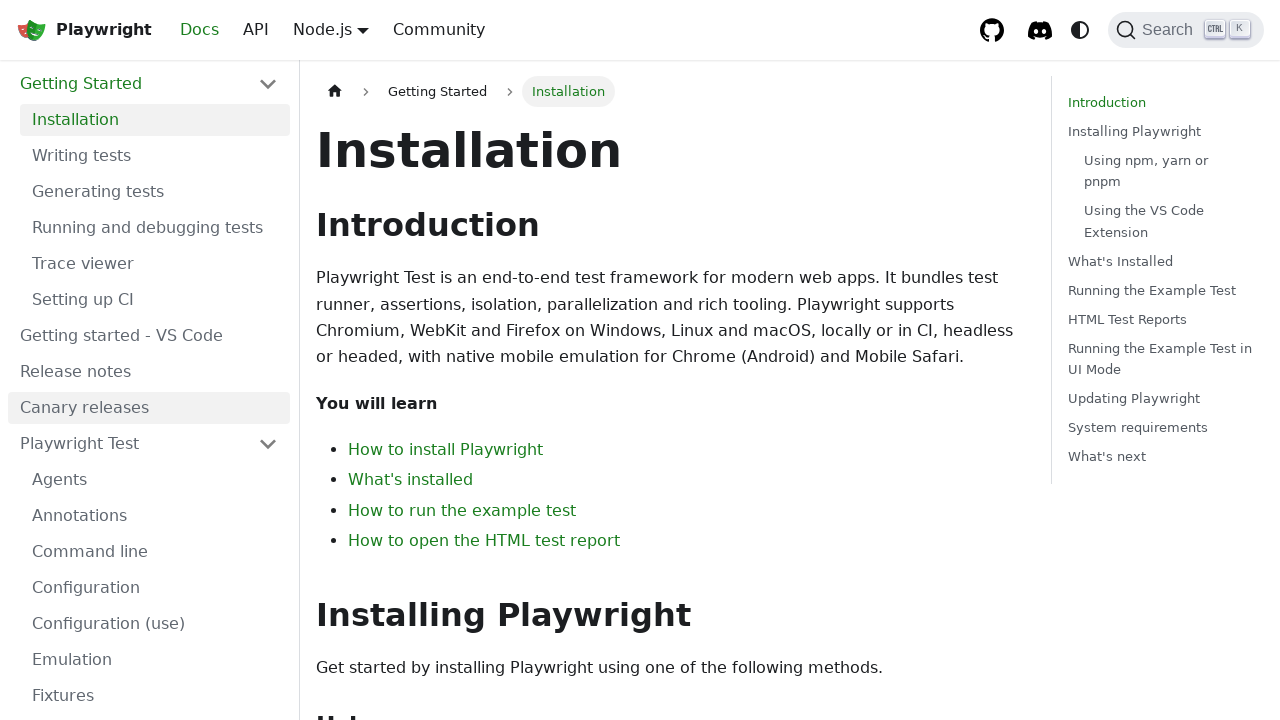

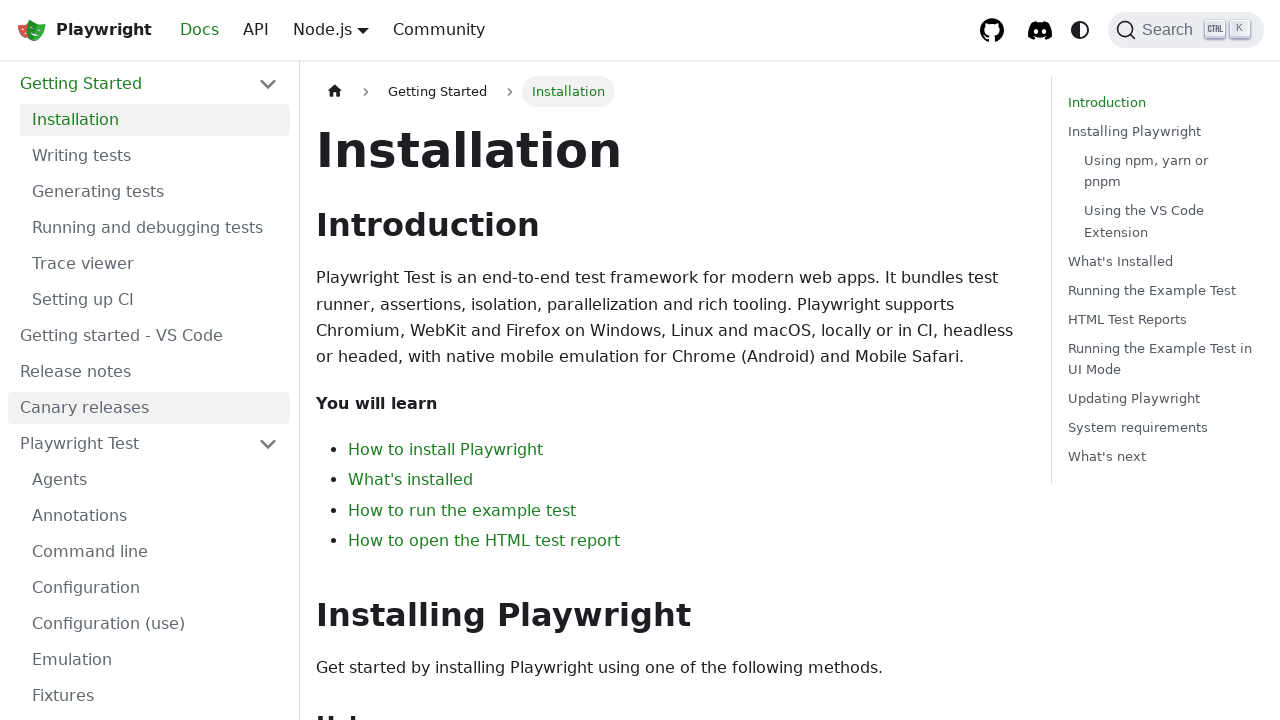